Tests various form interactions including login attempt, error message retrieval, and password reset flow on a practice locators page

Starting URL: https://rahulshettyacademy.com/locatorspractice/

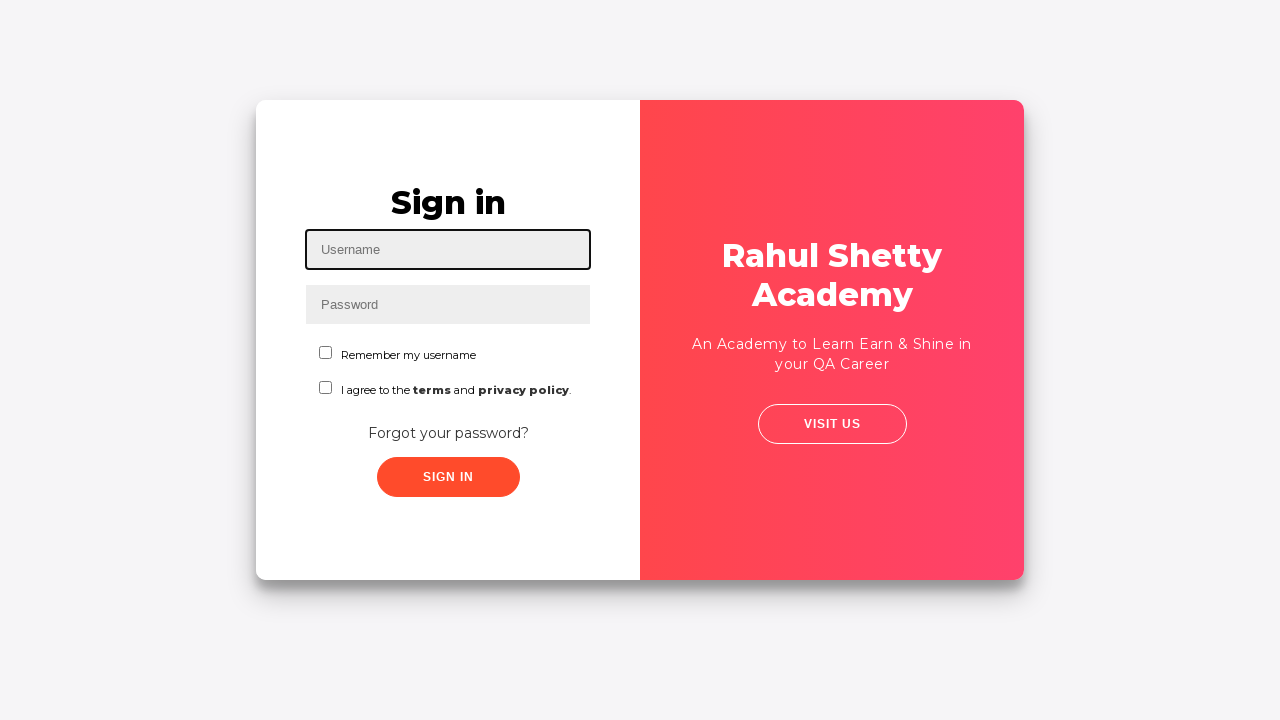

Filled username field with 'Ajay' on #inputUsername
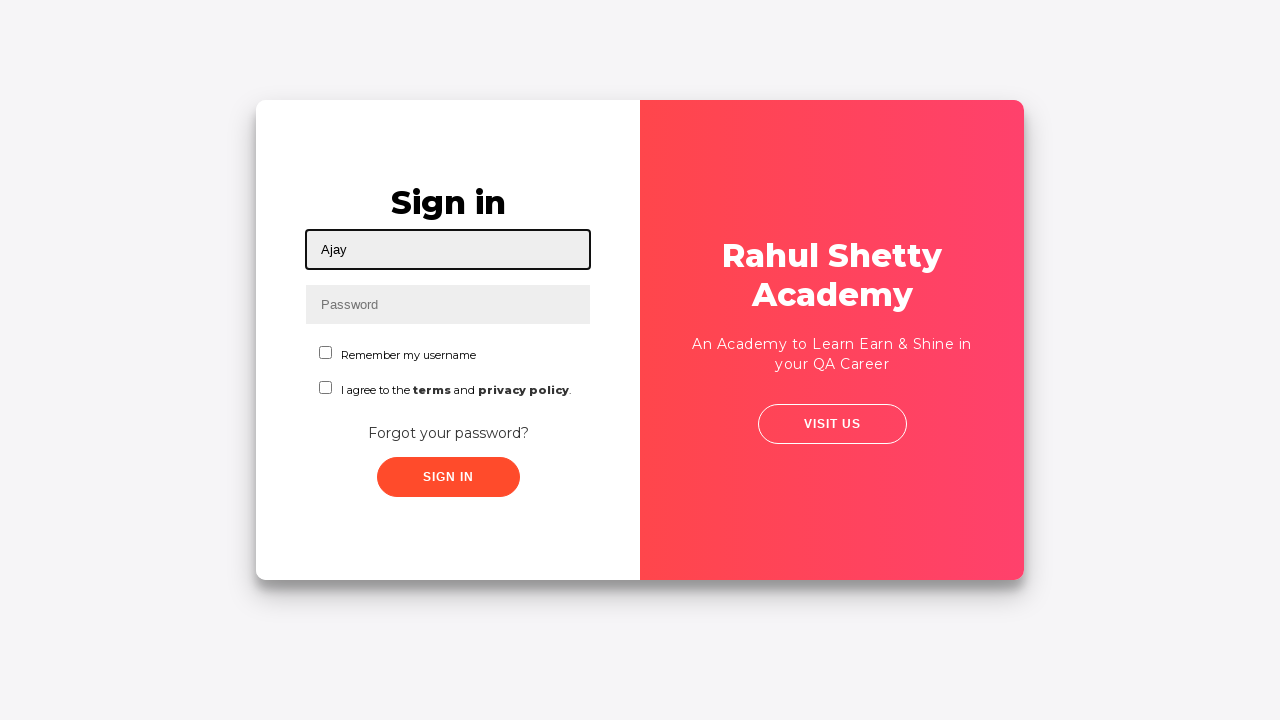

Filled password field with 'Ajay' on input[name='inputPassword']
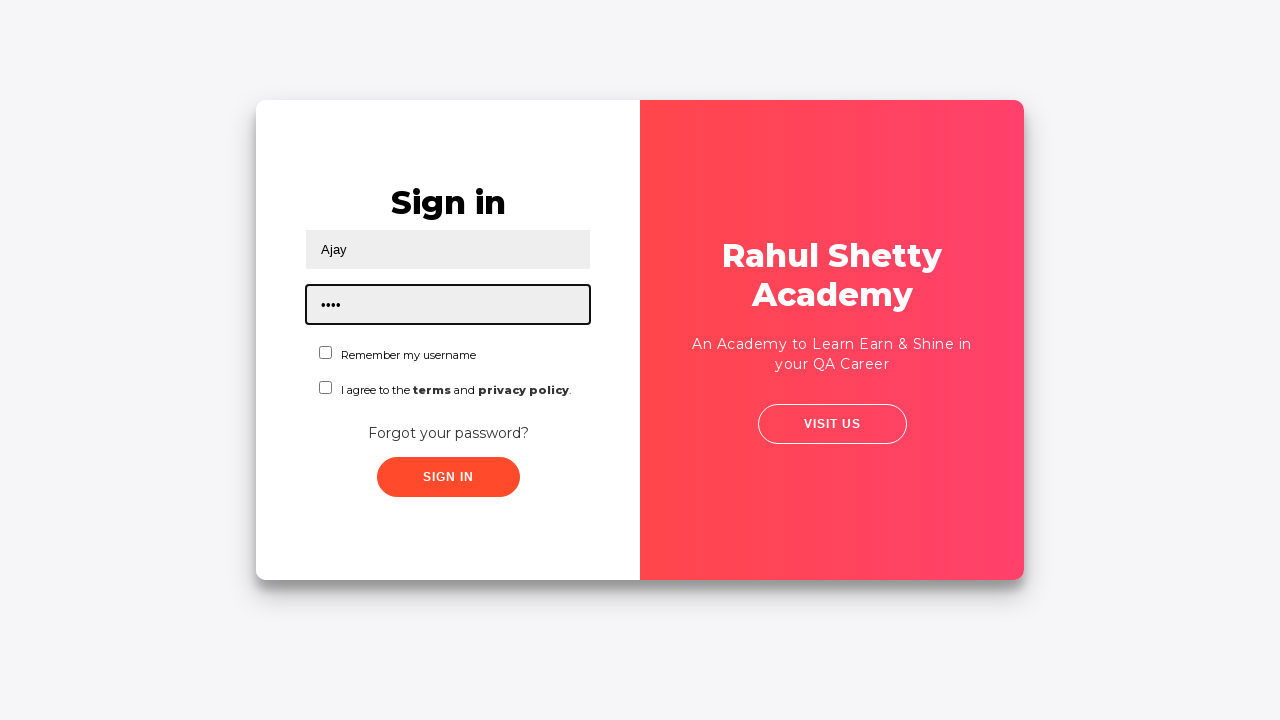

Clicked sign in button at (448, 477) on .signInBtn
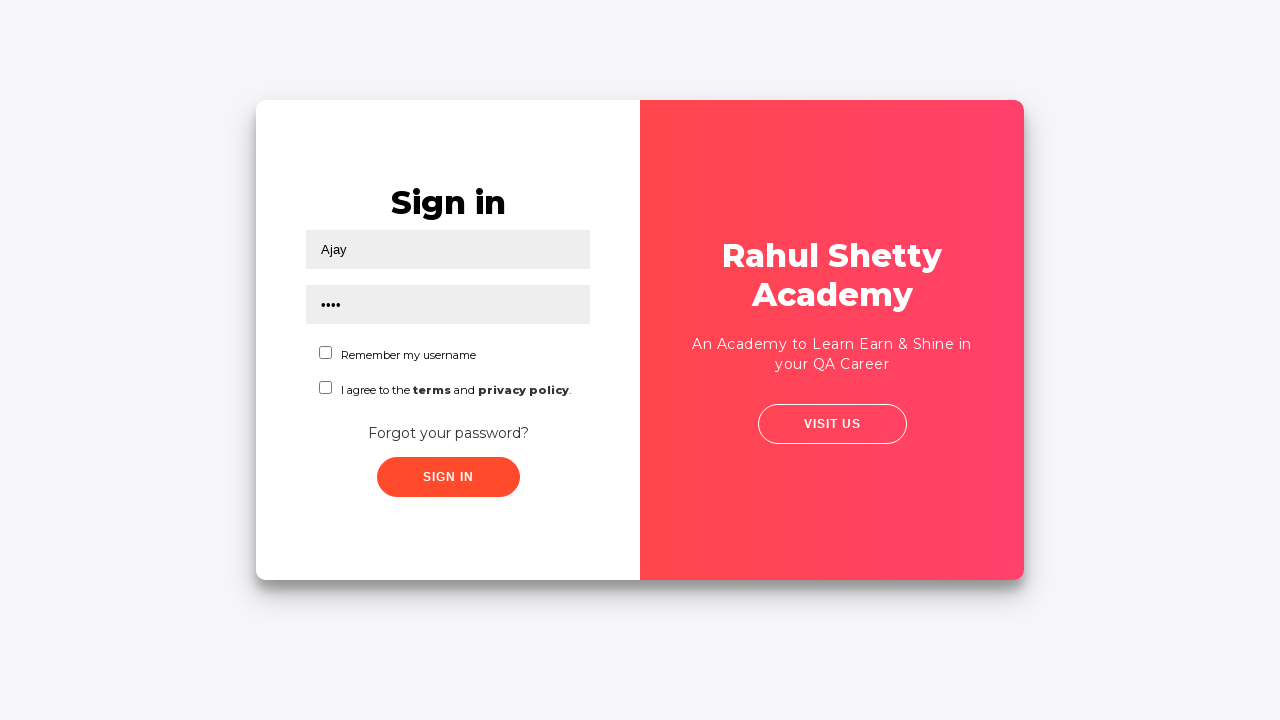

Waited for error message to appear
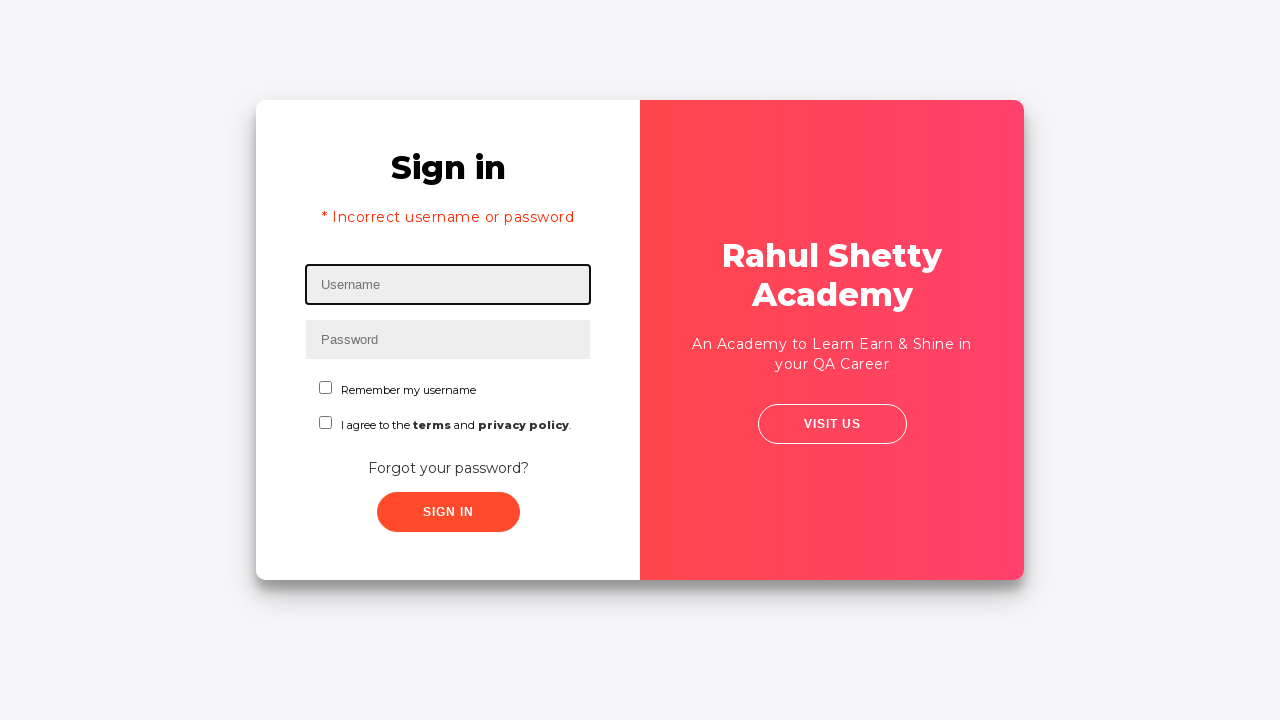

Retrieved error message: * Incorrect username or password 
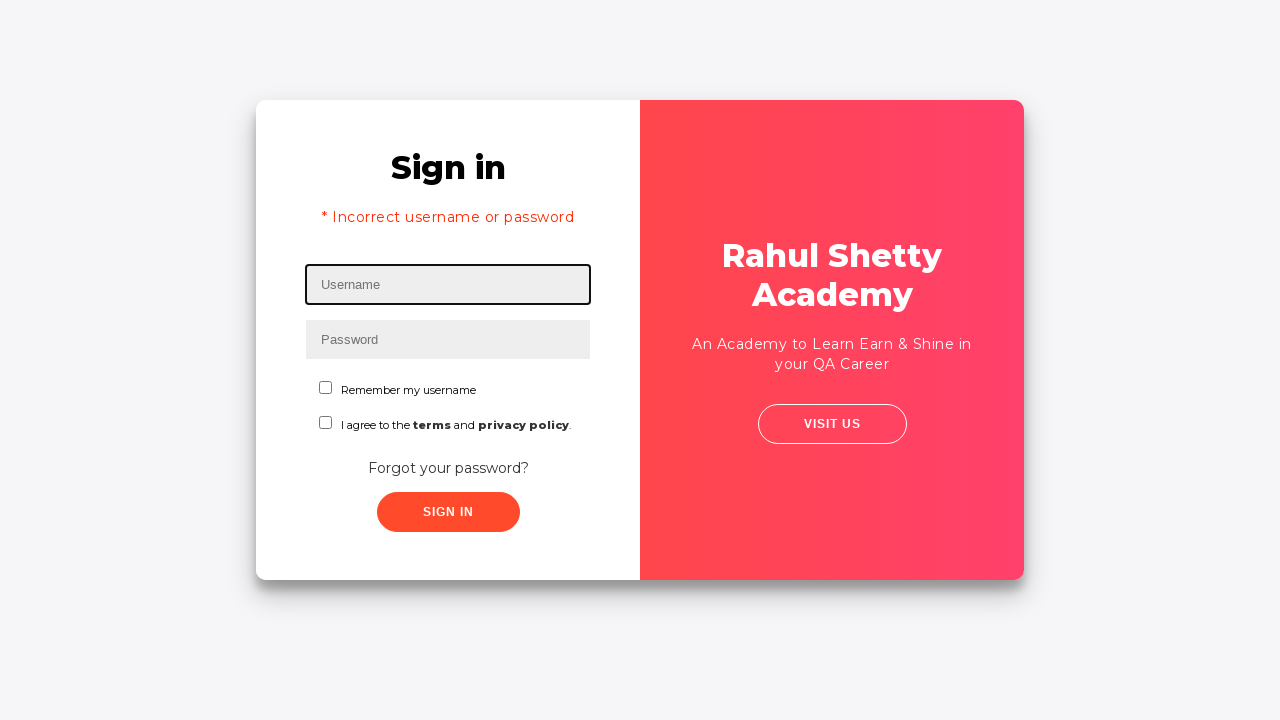

Clicked 'Forgot your password?' link at (448, 468) on text=Forgot your password?
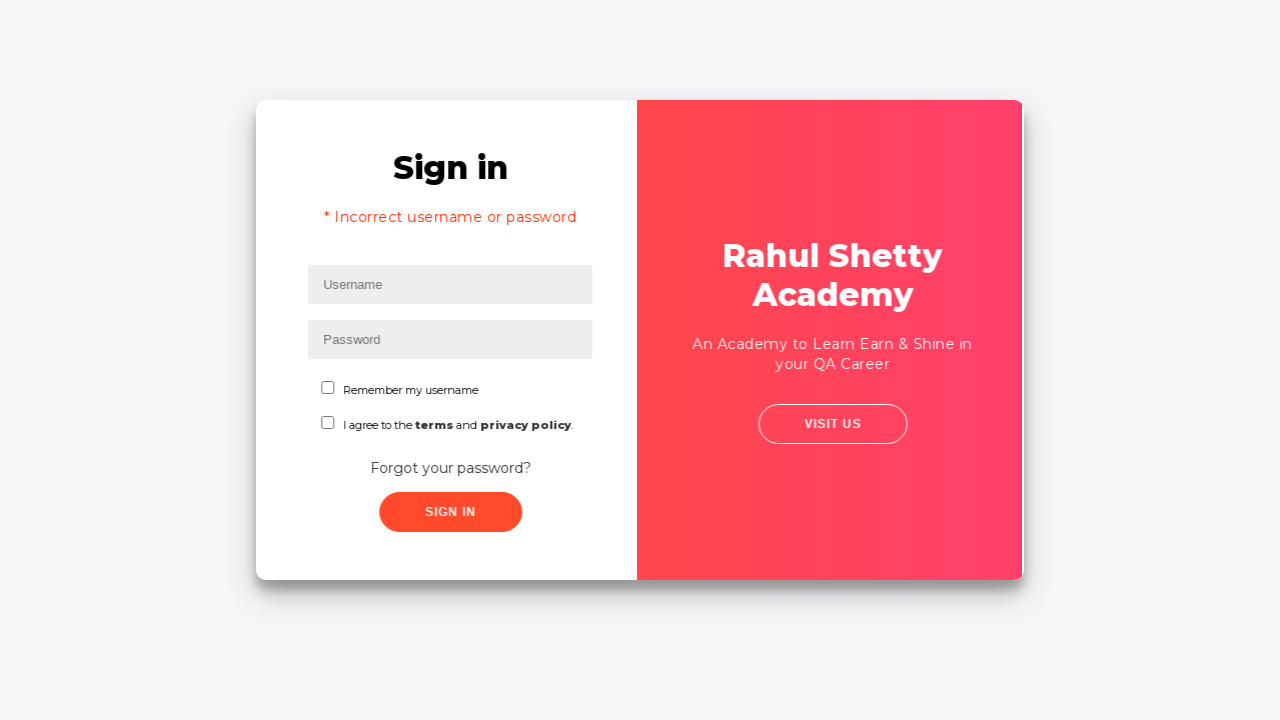

Filled name field in password reset form with 'Ajay' on input[placeholder='Name']
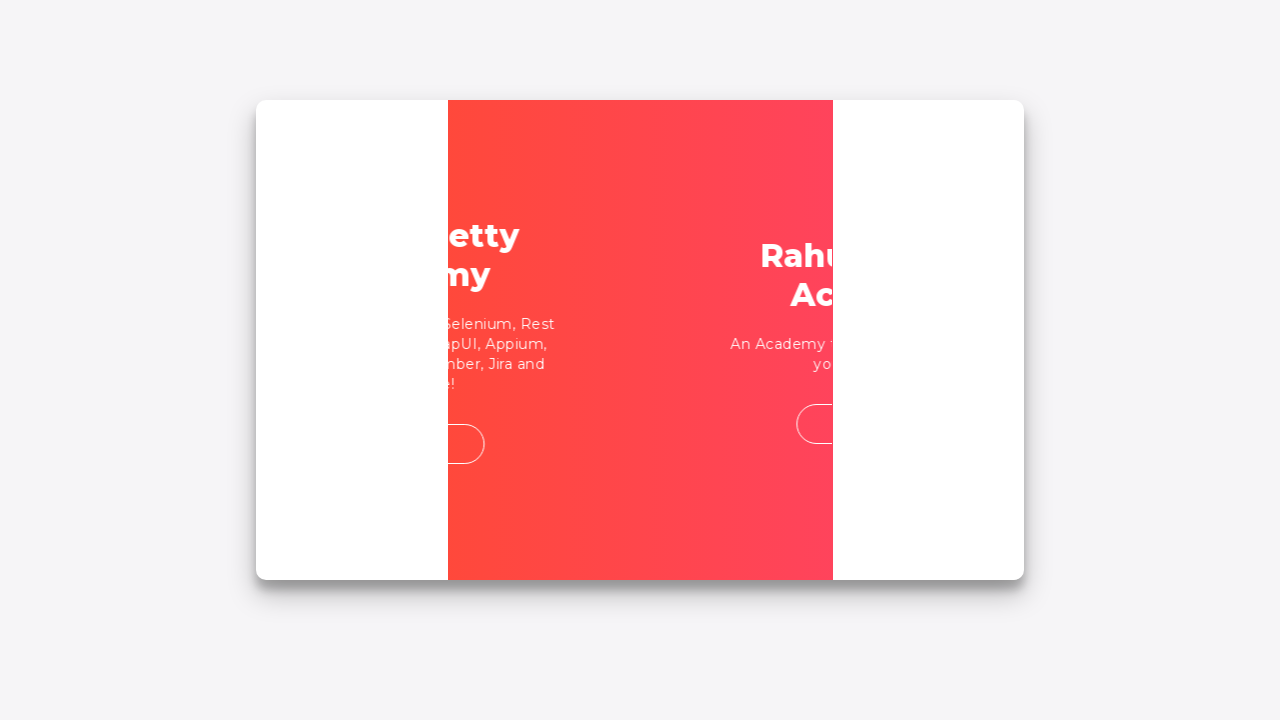

Filled email field in password reset form with 'Ajay@aj.com' on input[placeholder='Email']
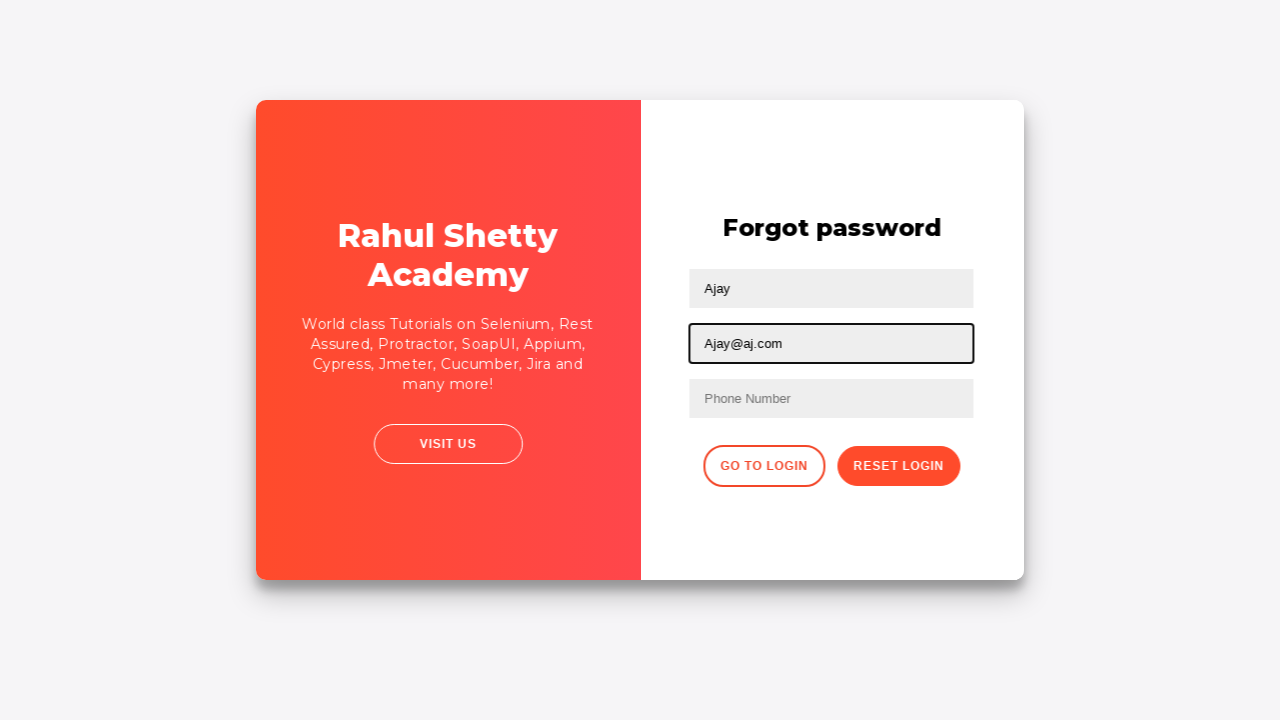

Filled phone number field in password reset form with '9000000000' on input[type='text']:nth-of-type(3)
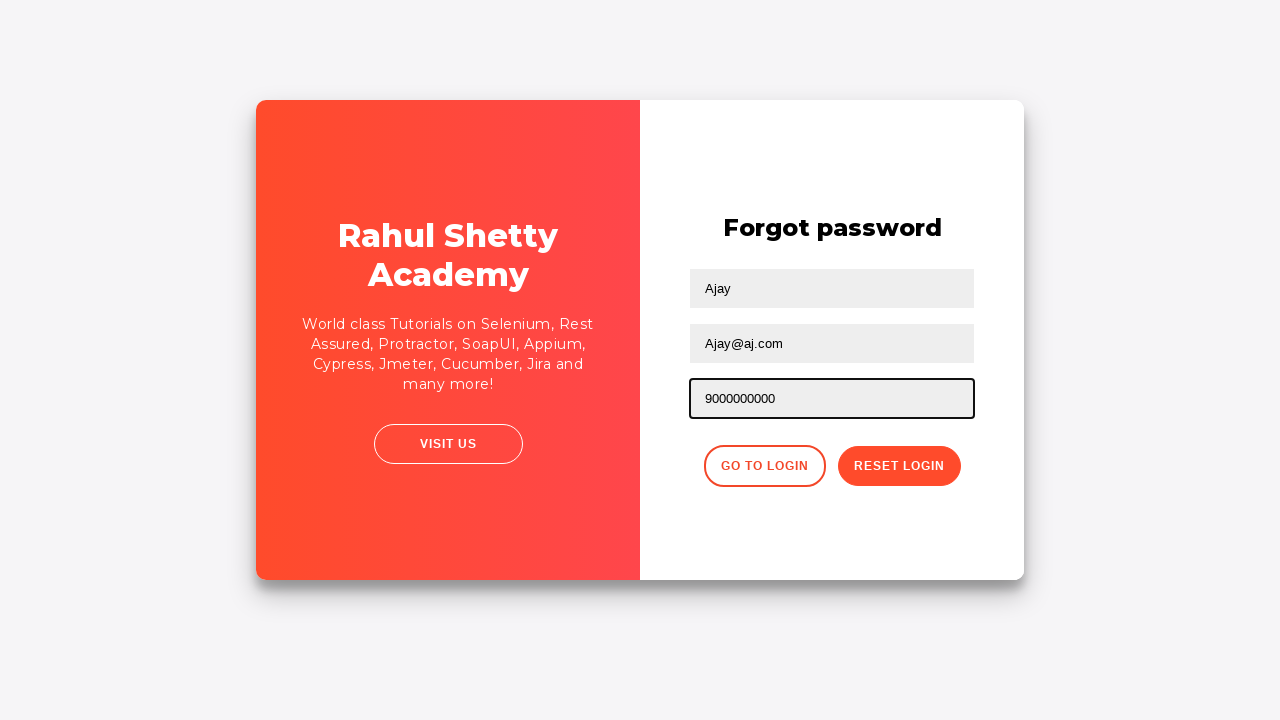

Clicked reset password button at (899, 466) on .reset-pwd-btn
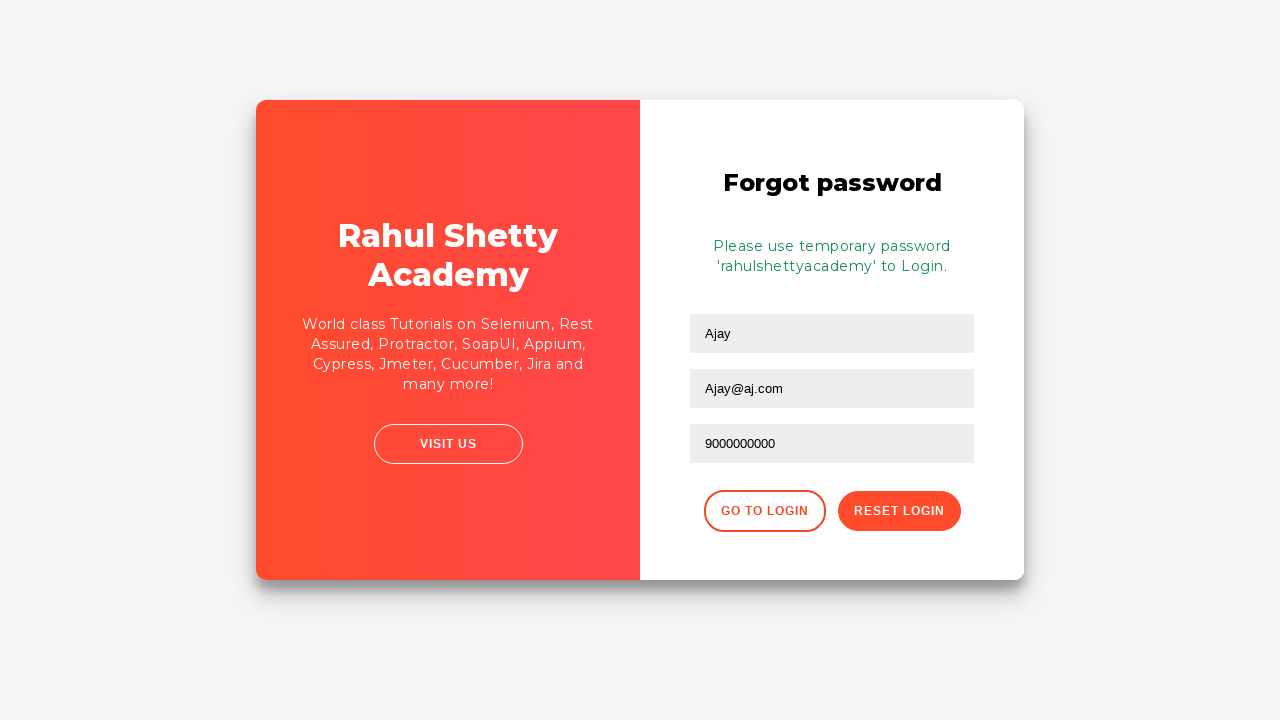

Waited for success message to appear
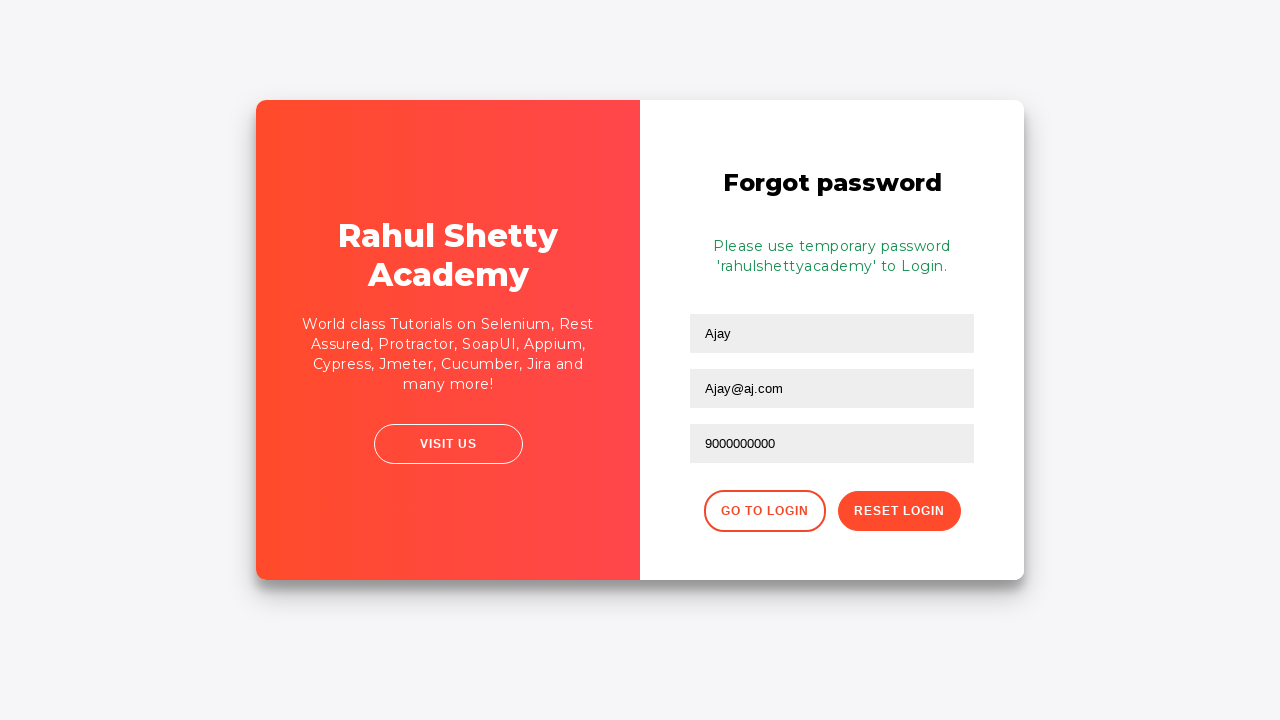

Retrieved success message: Please use temporary password 'rahulshettyacademy' to Login. 
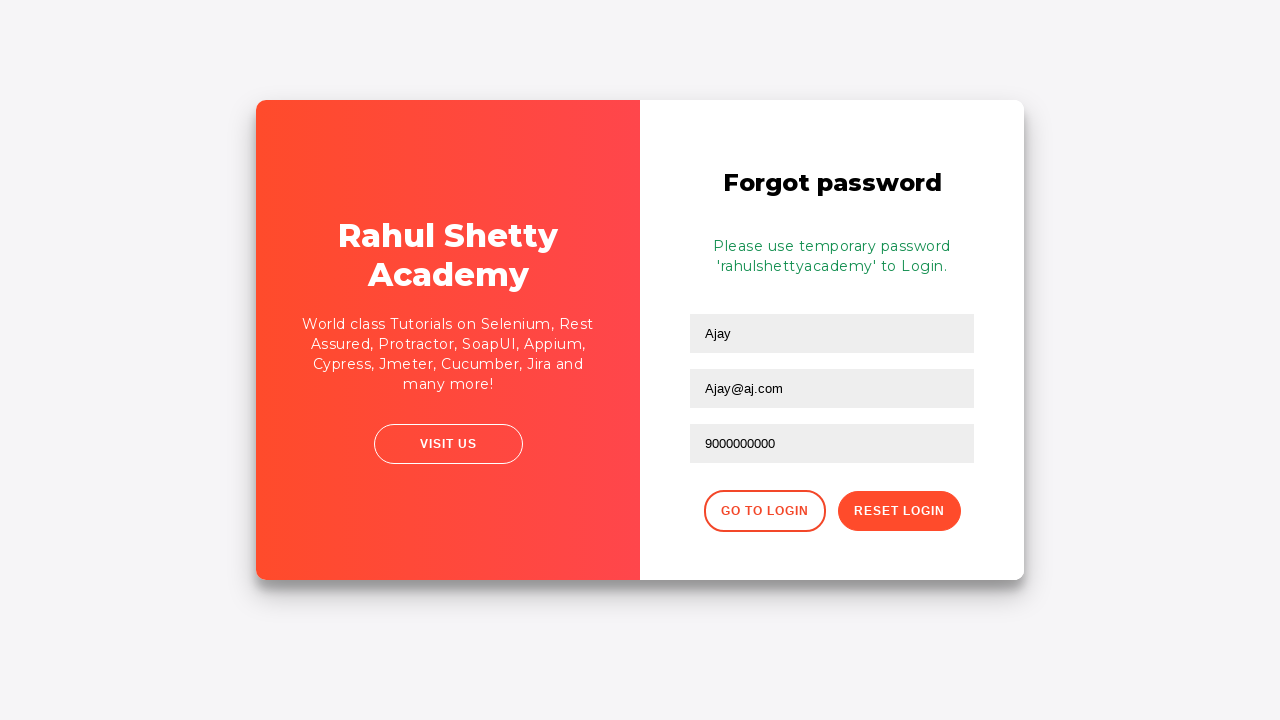

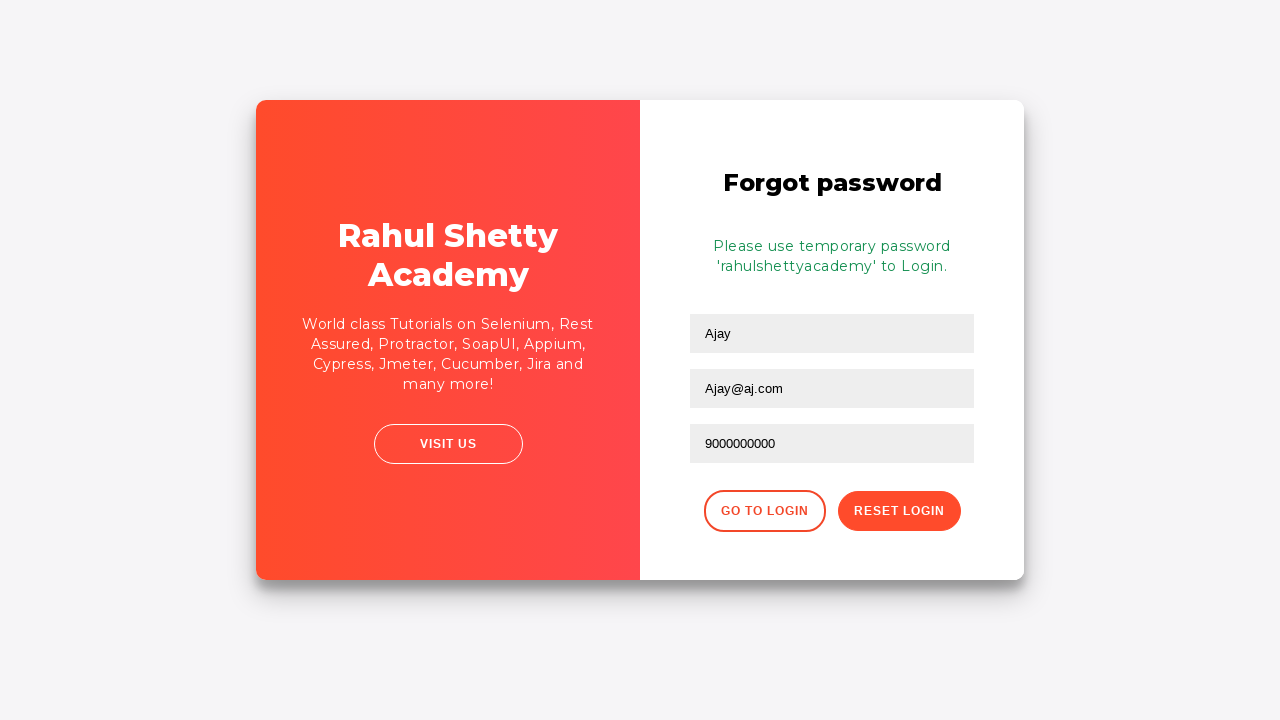